Tests email confirmation validation by entering mismatched email addresses in email and confirm email fields

Starting URL: https://alada.vn/tai-khoan/dang-ky.html

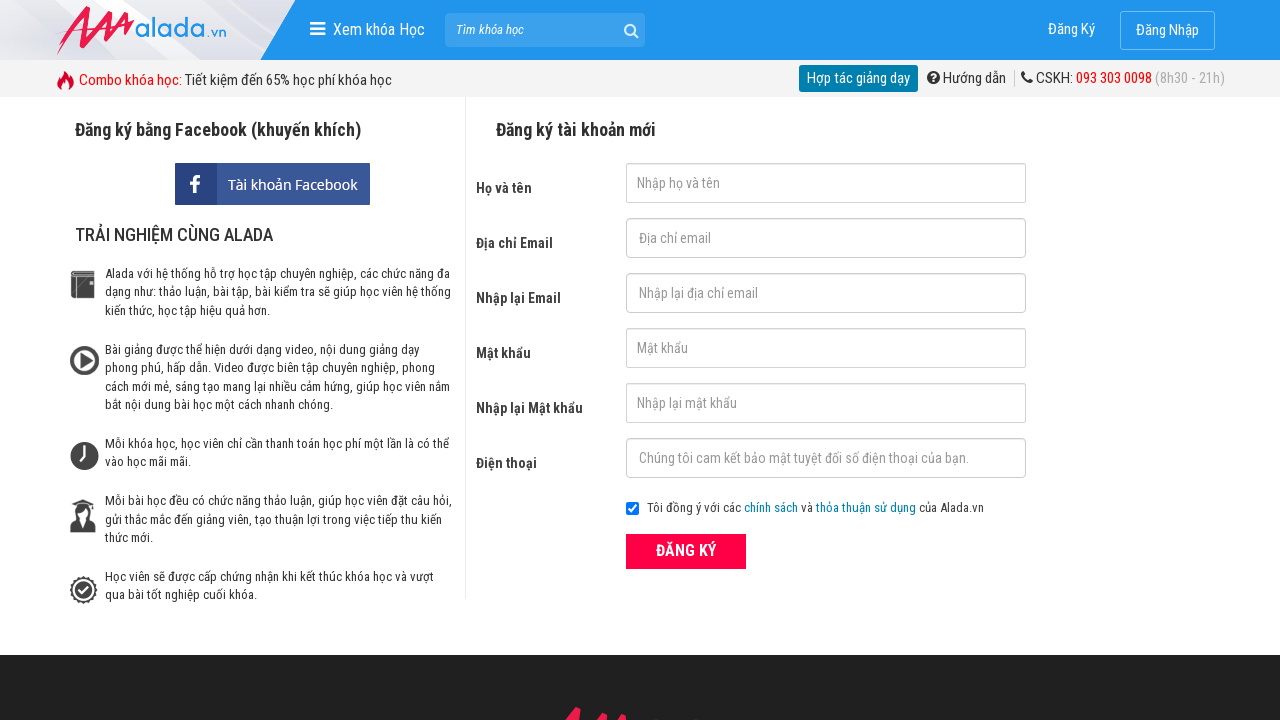

Filled first name field with 'Tran Thi Mai' on input#txtFirstname
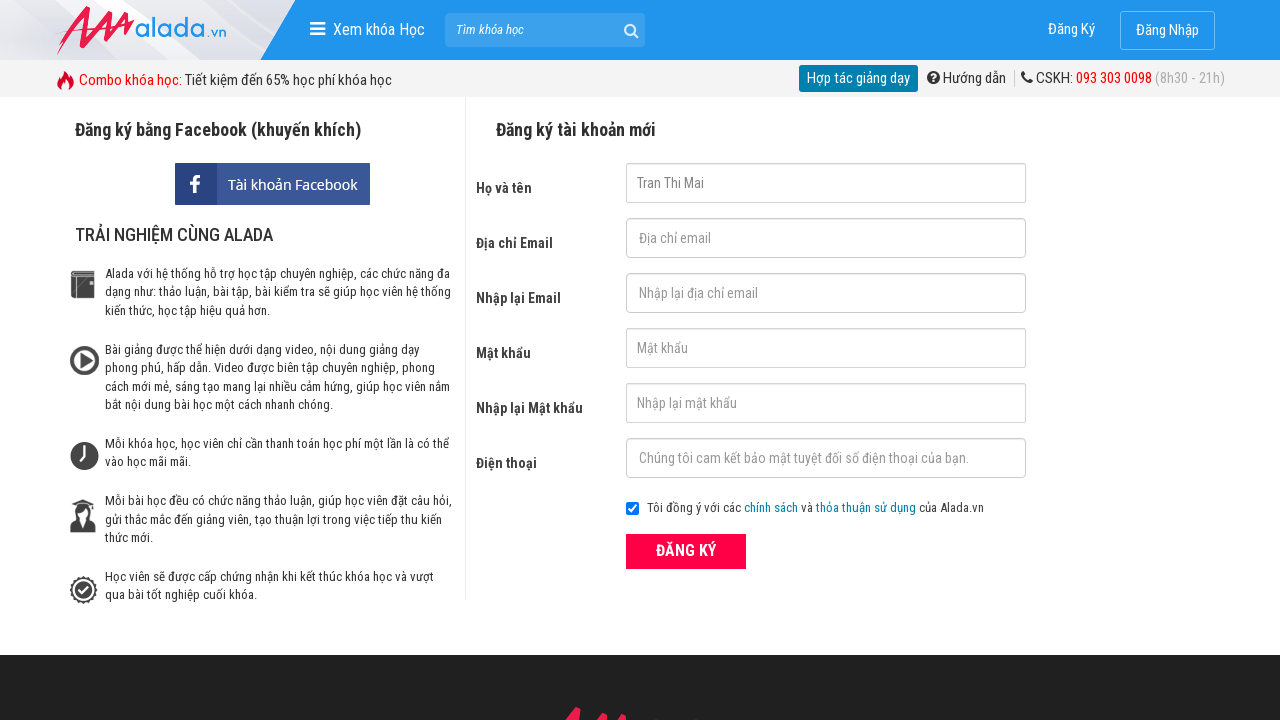

Filled email field with 'maitran@gmail.com' on input#txtEmail
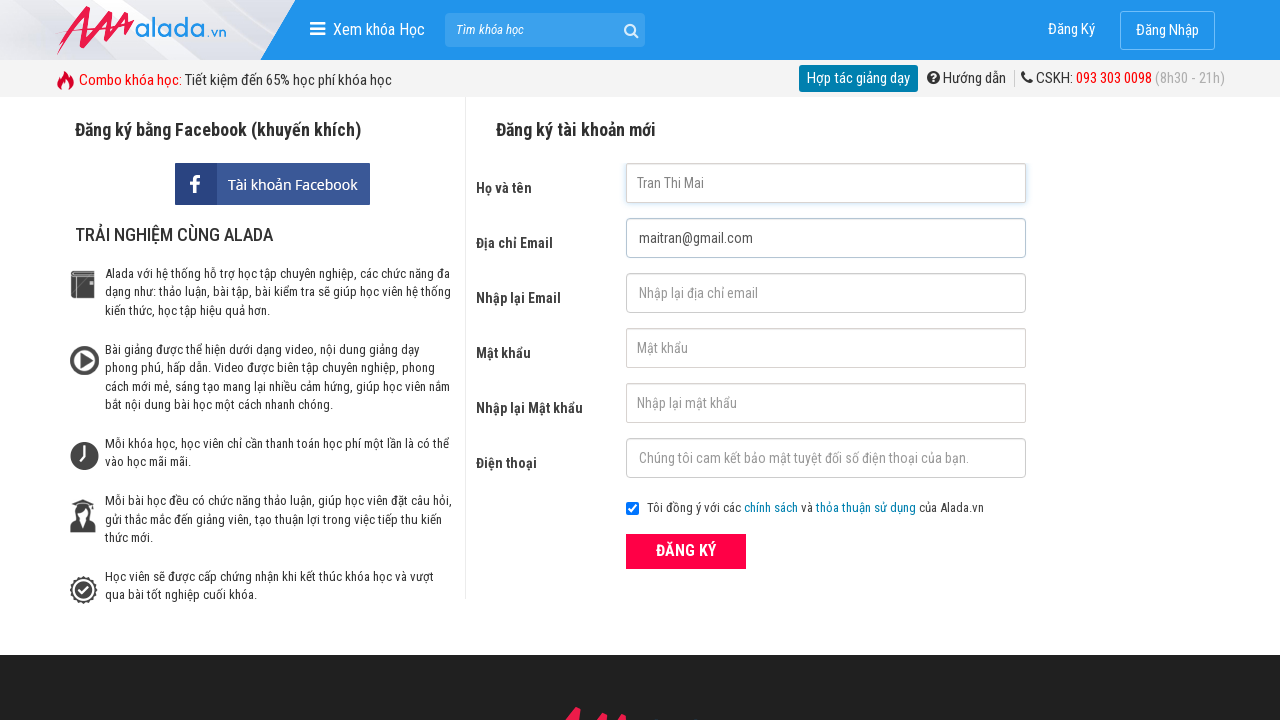

Filled confirm email field with mismatched email 'maitran@gmail.net' on input#txtCEmail
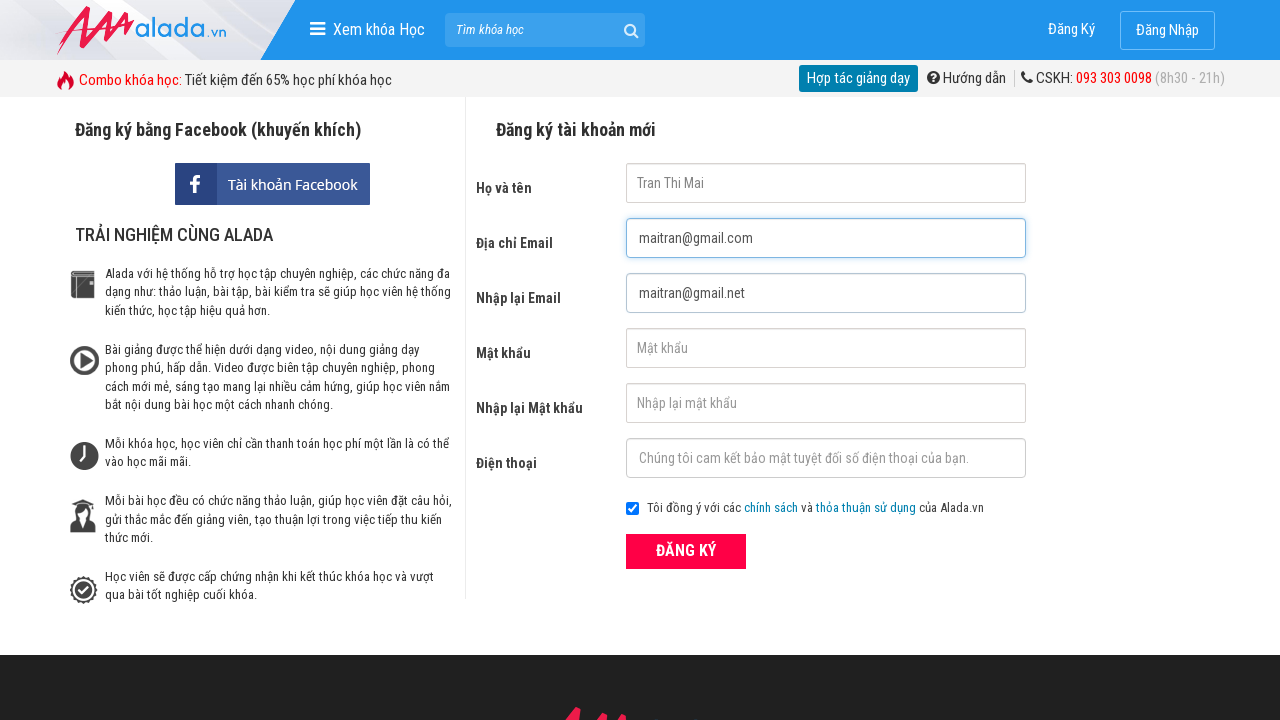

Filled password field with 'secure456' on input#txtPassword
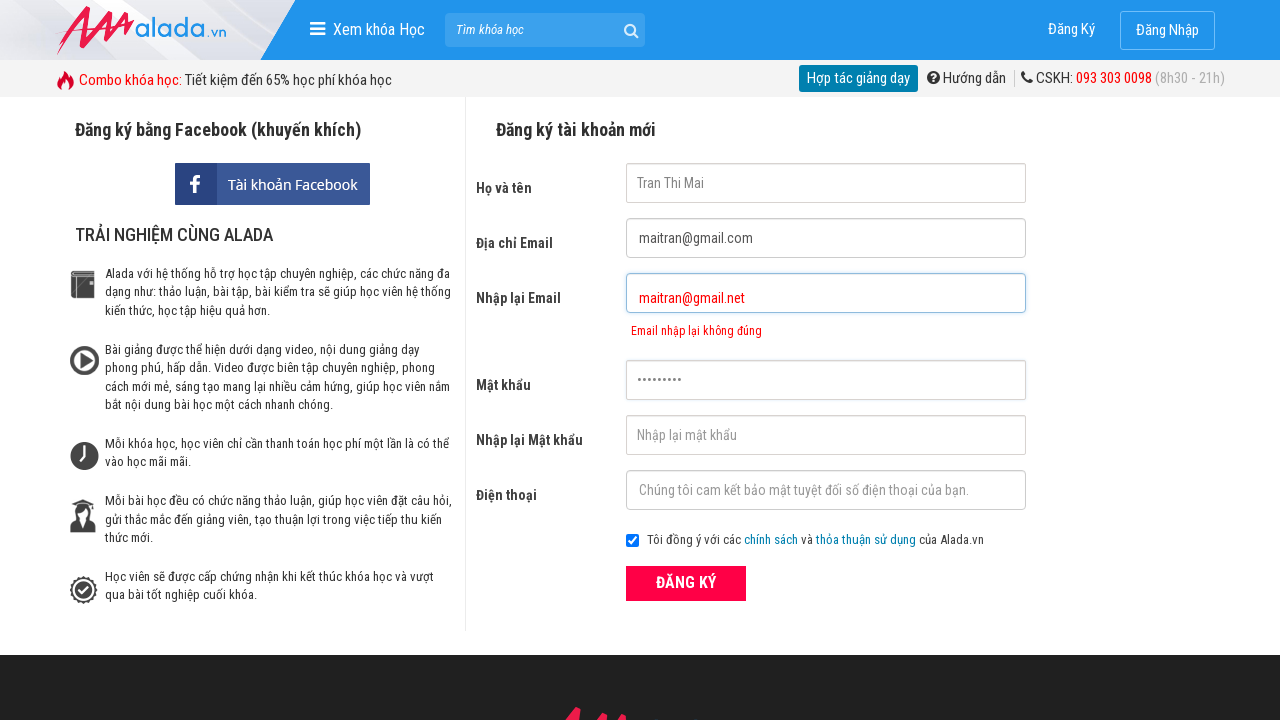

Filled confirm password field with 'secure456' on input#txtCPassword
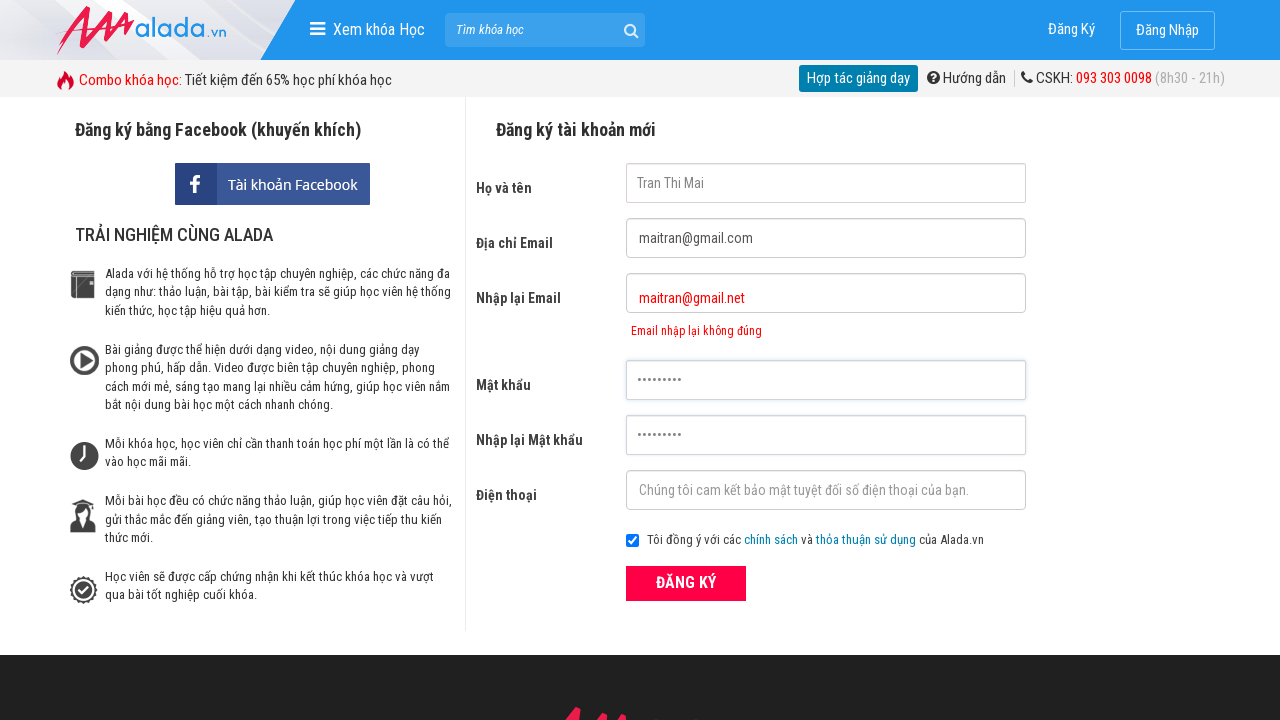

Filled phone field with '0987654321' on input#txtPhone
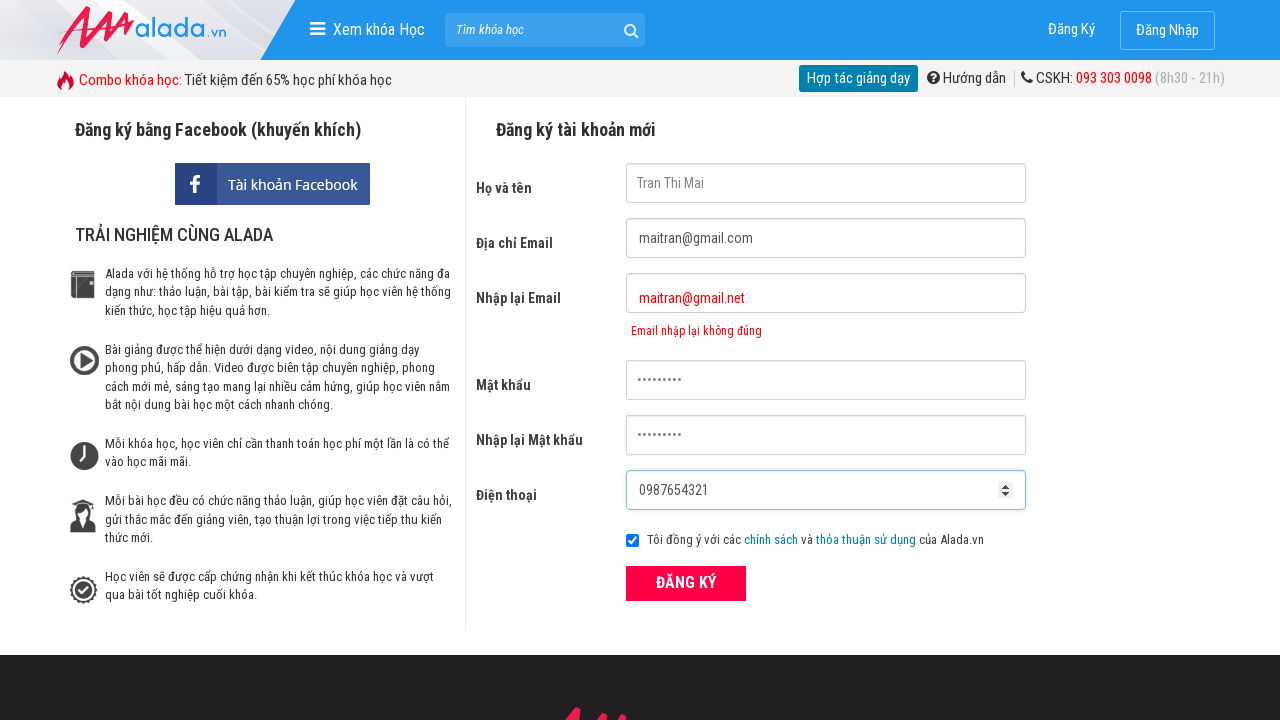

Clicked submit button to attempt registration at (686, 583) on button[type='submit']
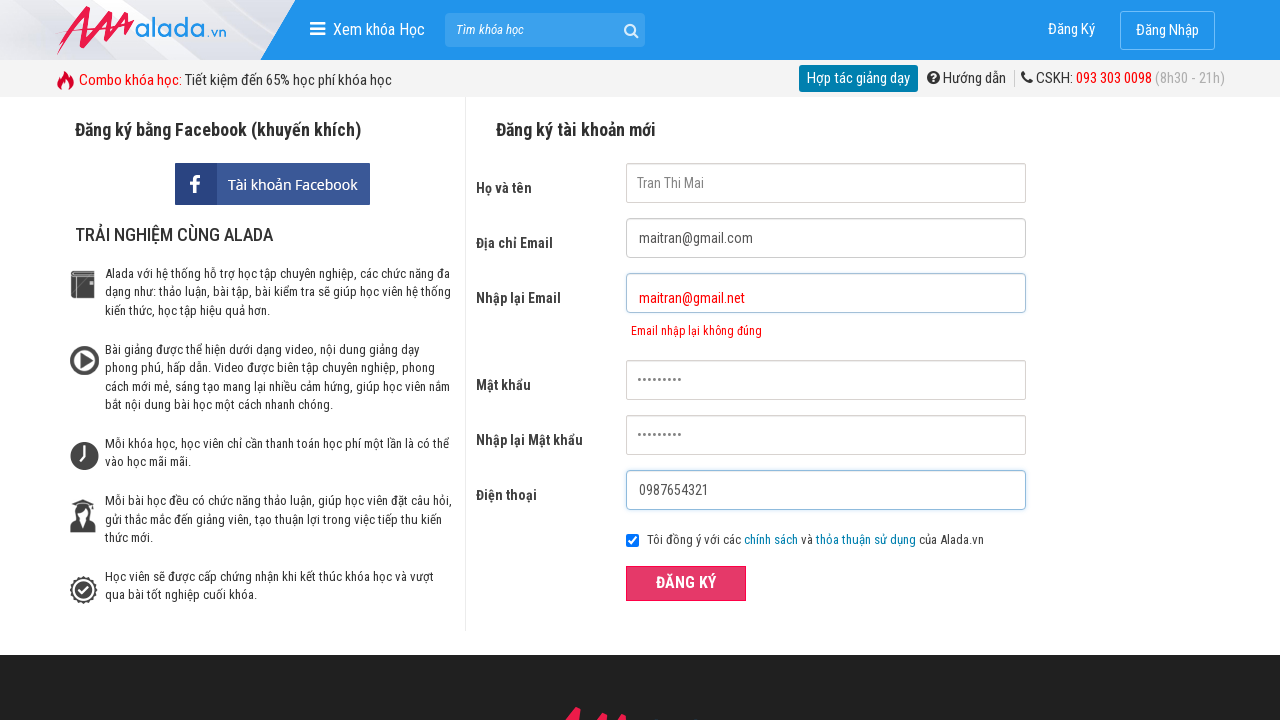

Email confirmation validation error message appeared
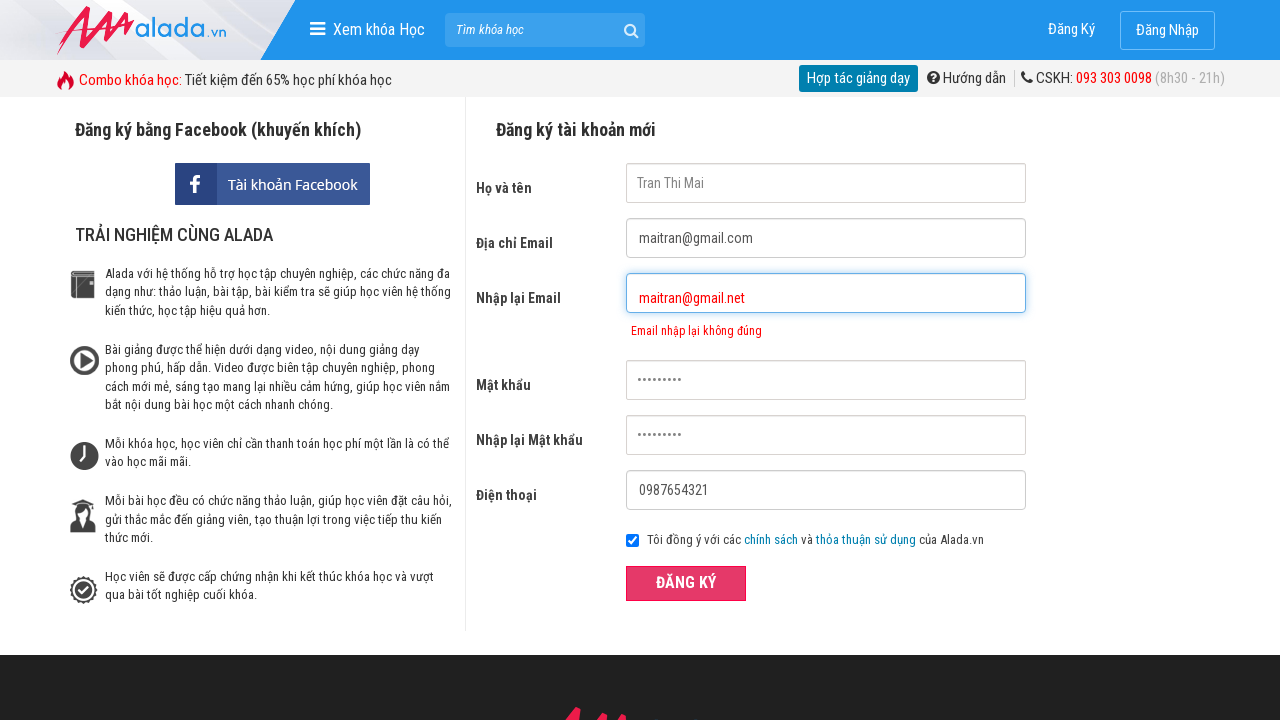

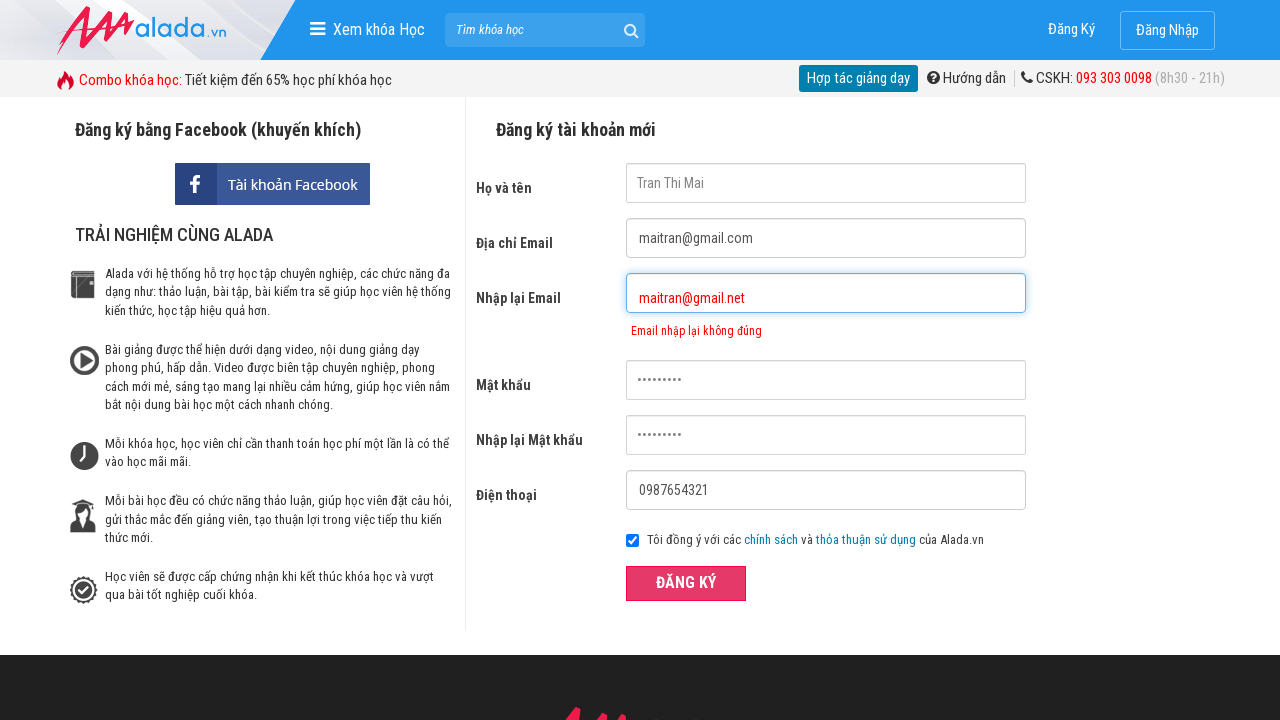